Tests window handling by clicking a link that opens a new window, switching between parent and child windows, and verifying titles

Starting URL: https://the-internet.herokuapp.com/windows

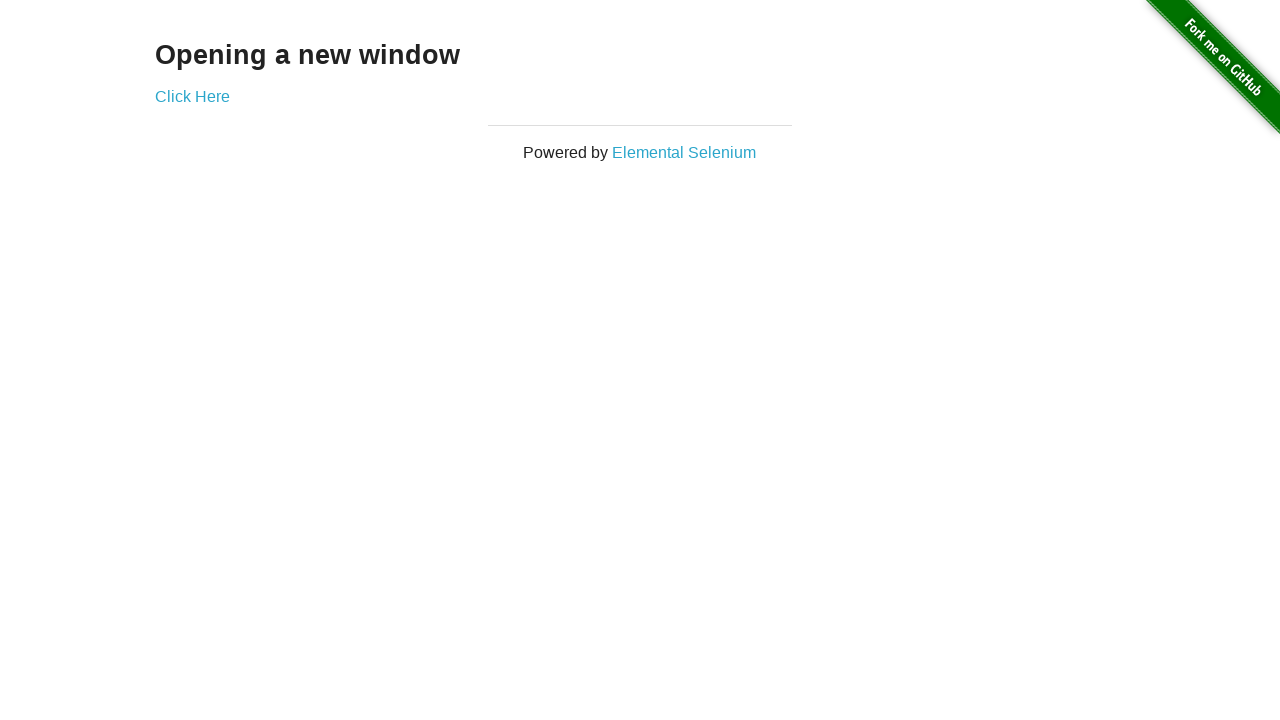

Clicked 'Click Here' link to open new window at (192, 96) on a:text('Click Here')
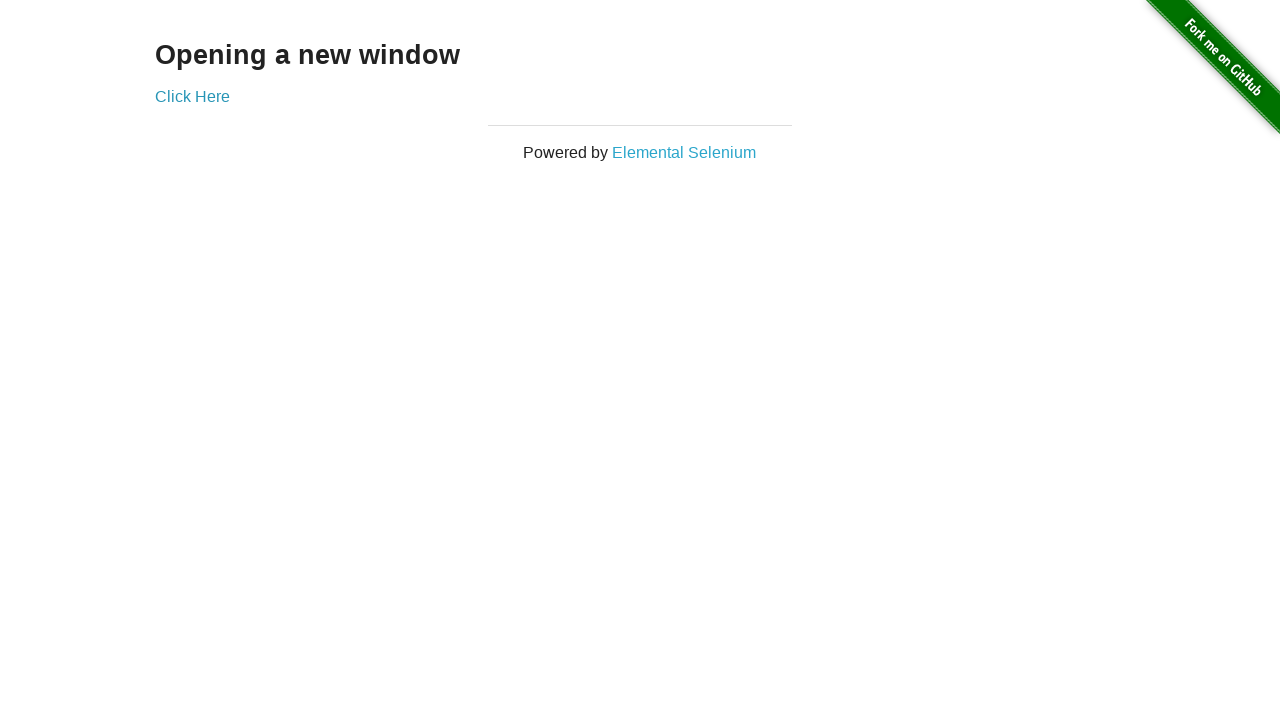

Retrieved parent window title: The Internet
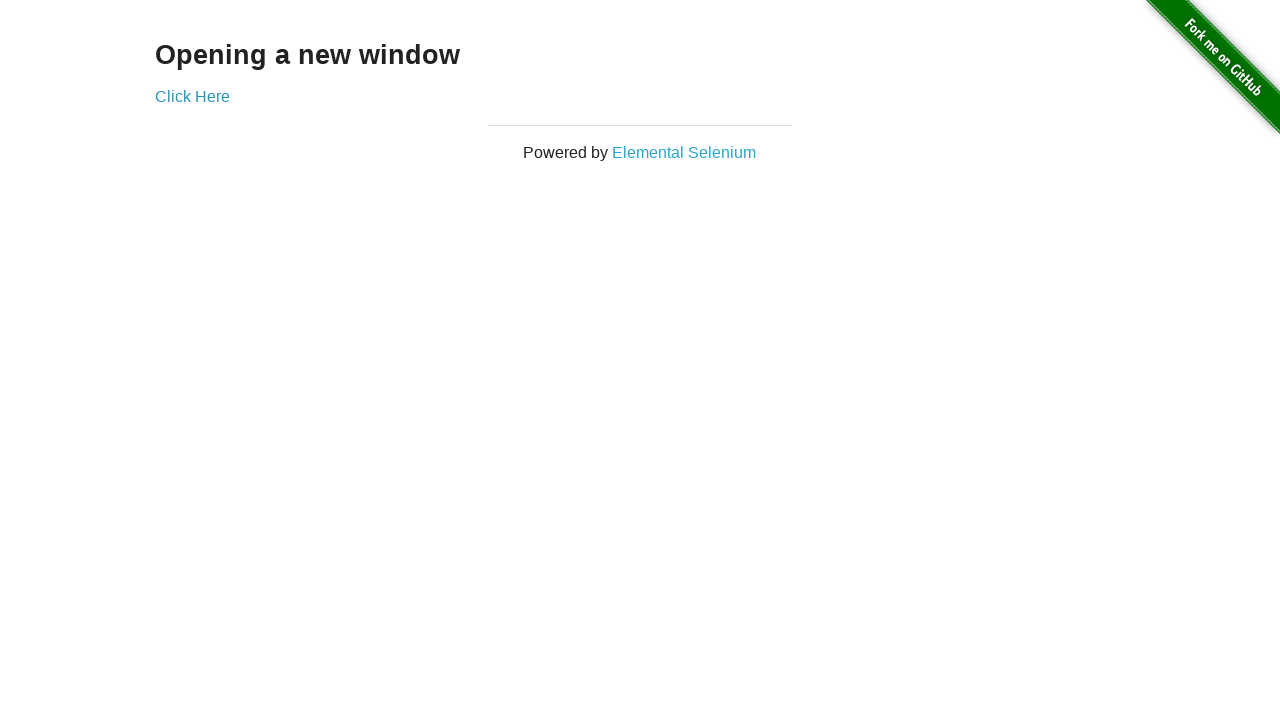

Retrieved child window title: New Window
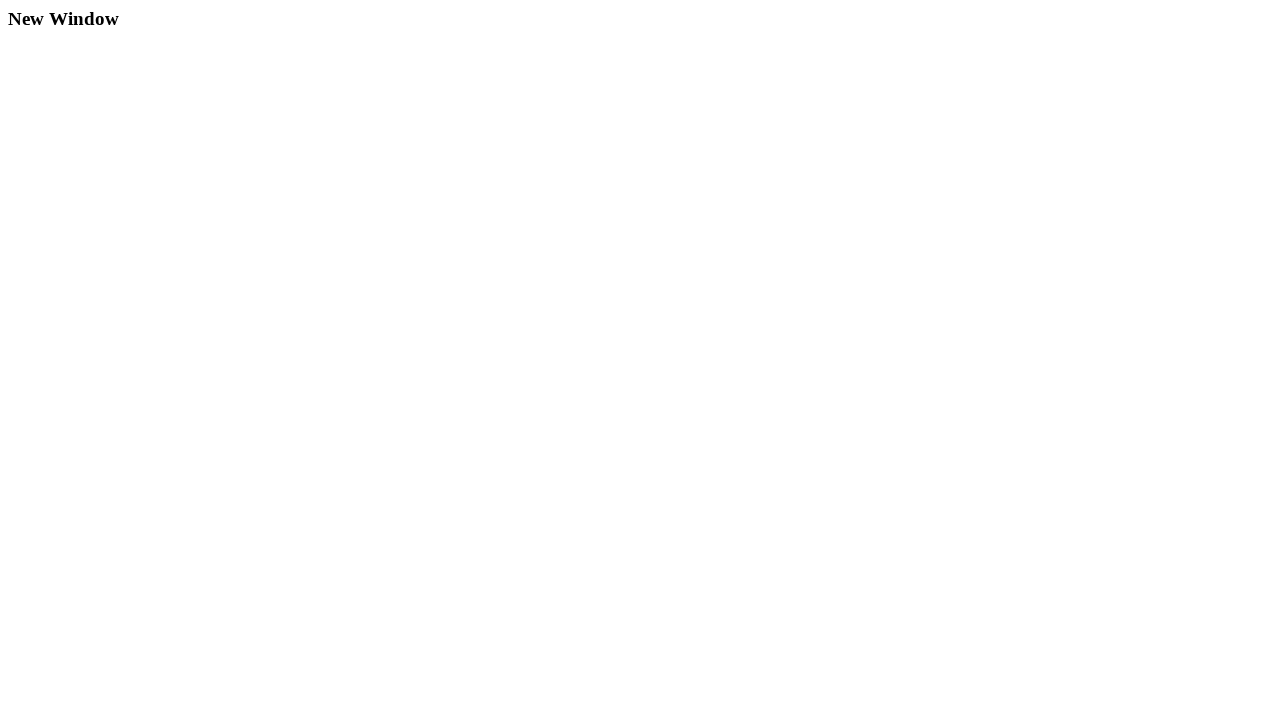

Closed child window
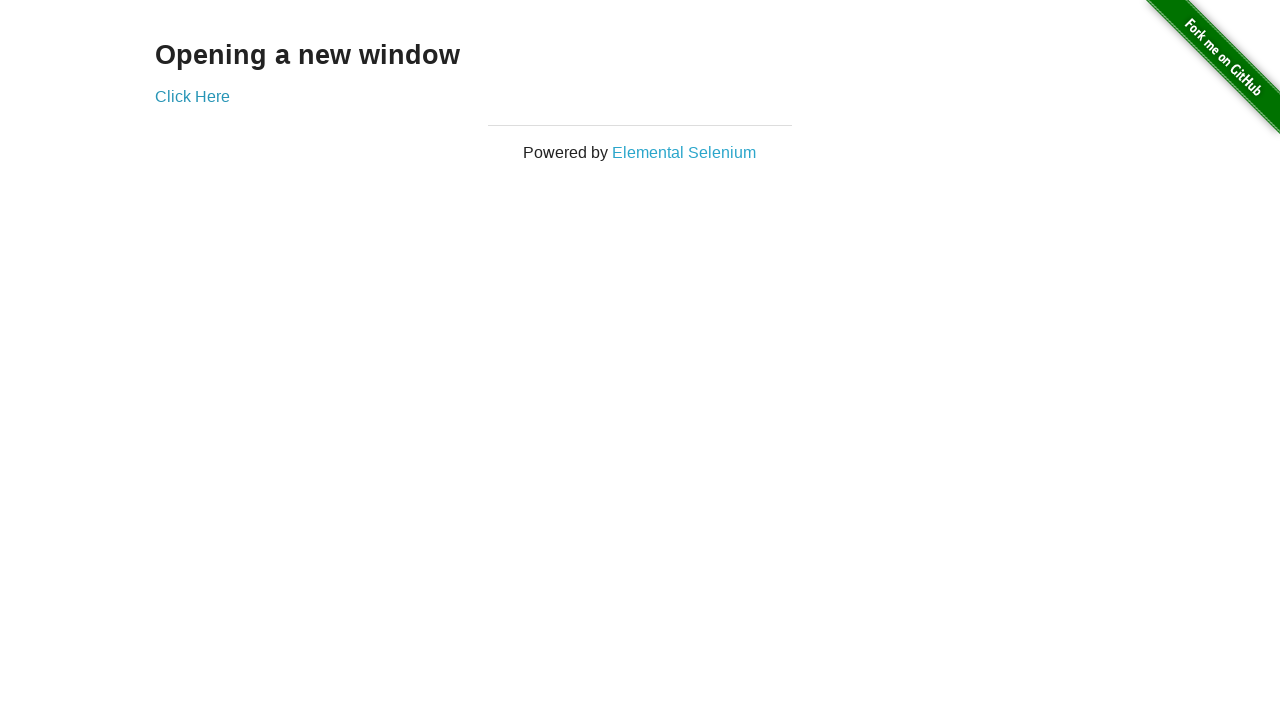

Verified parent window title after child close: The Internet
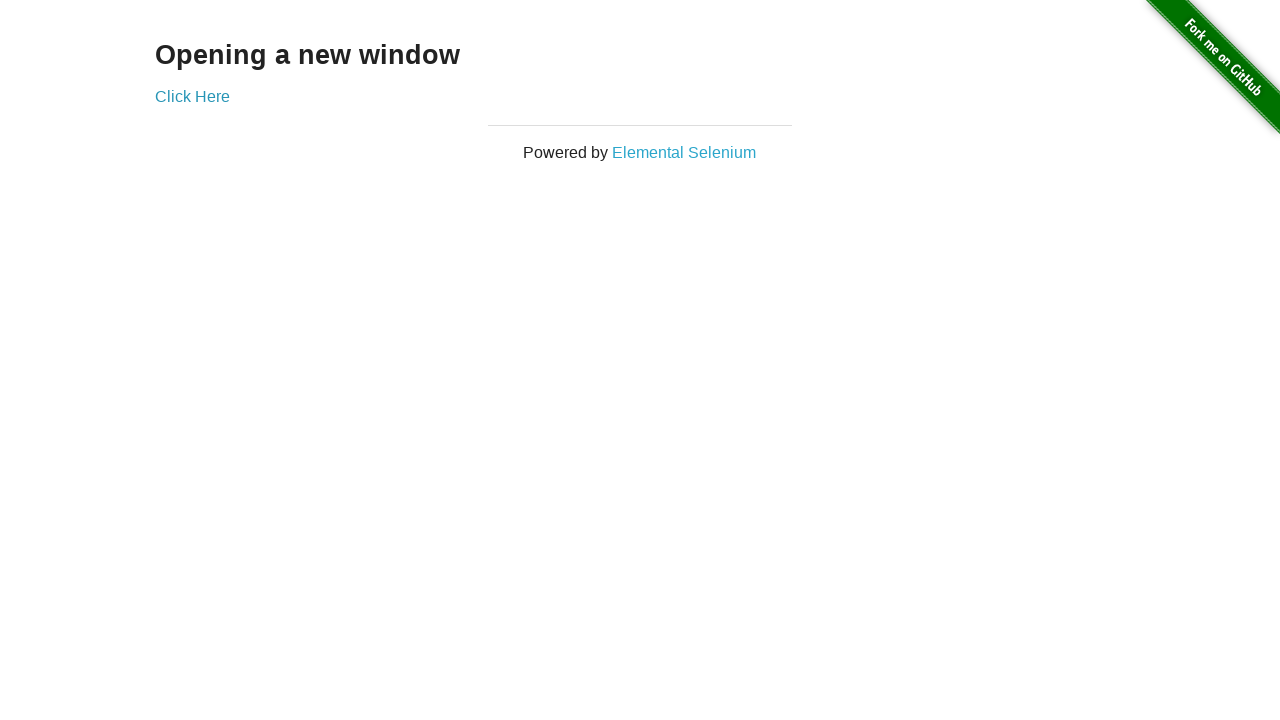

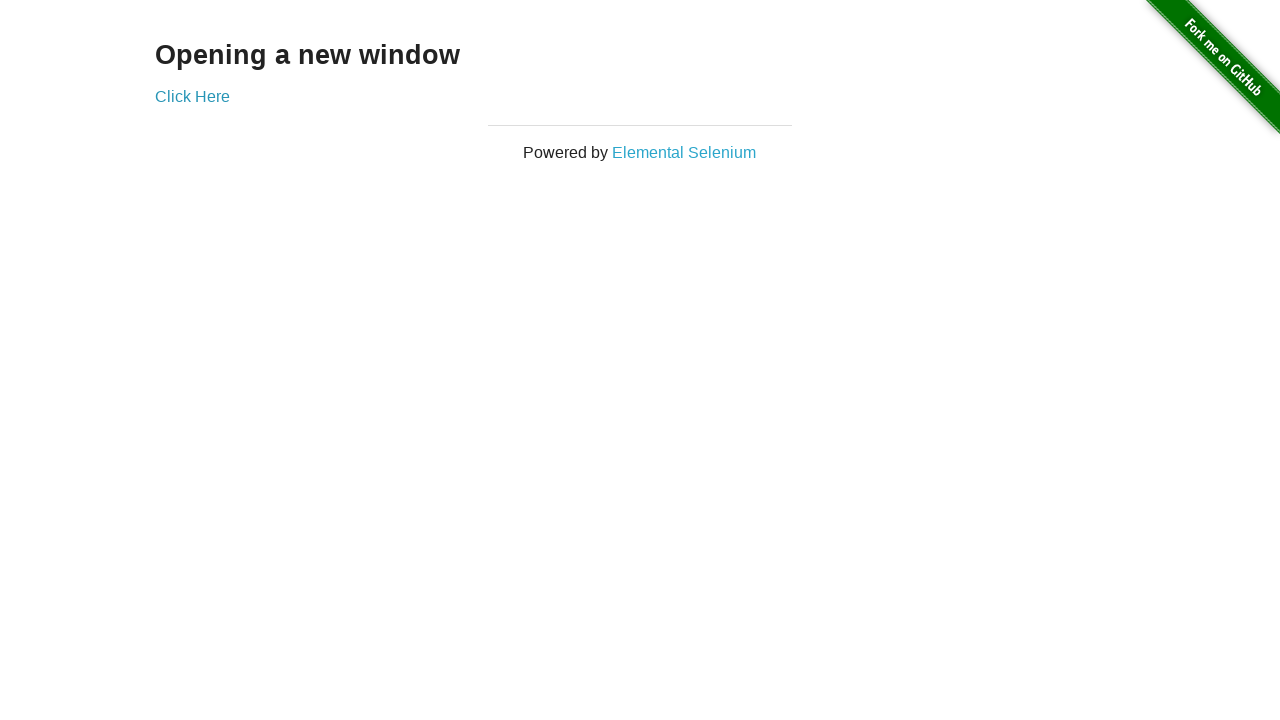